Tests dropdown selection functionality by selecting currency options using three different methods: by index, by visible text, and by value.

Starting URL: https://rahulshettyacademy.com/dropdownsPractise/

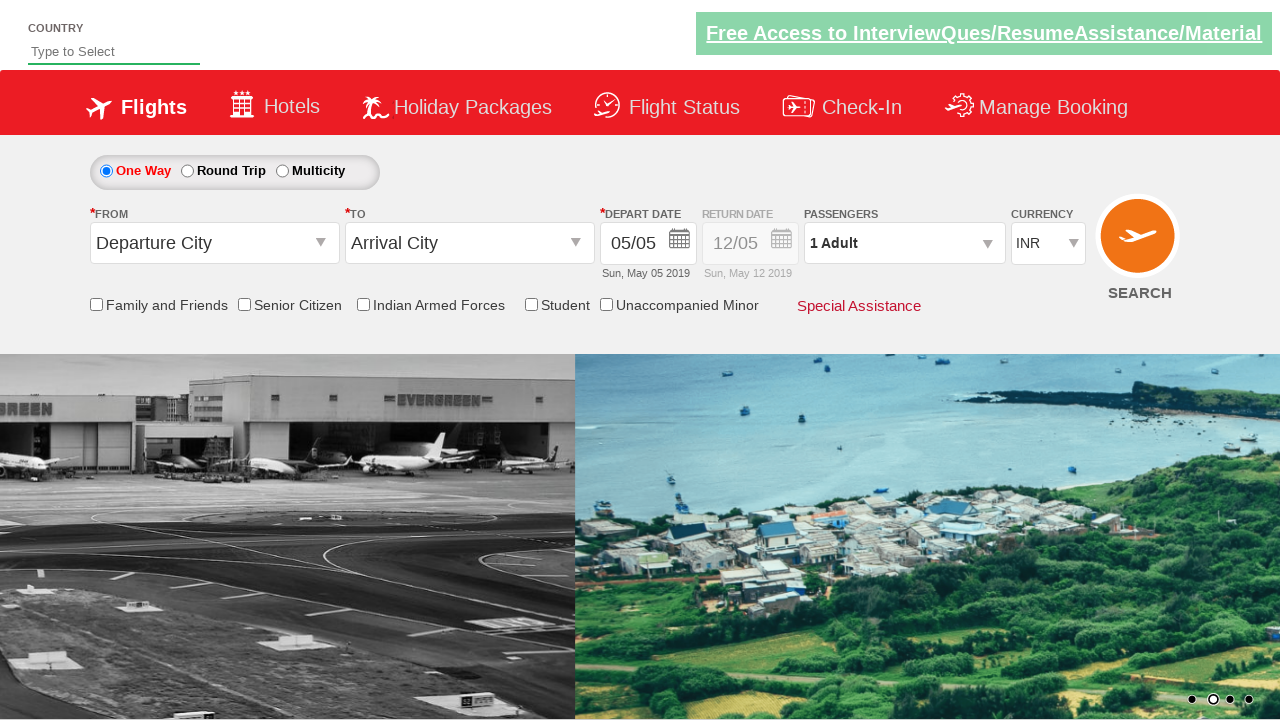

Currency dropdown selector is available
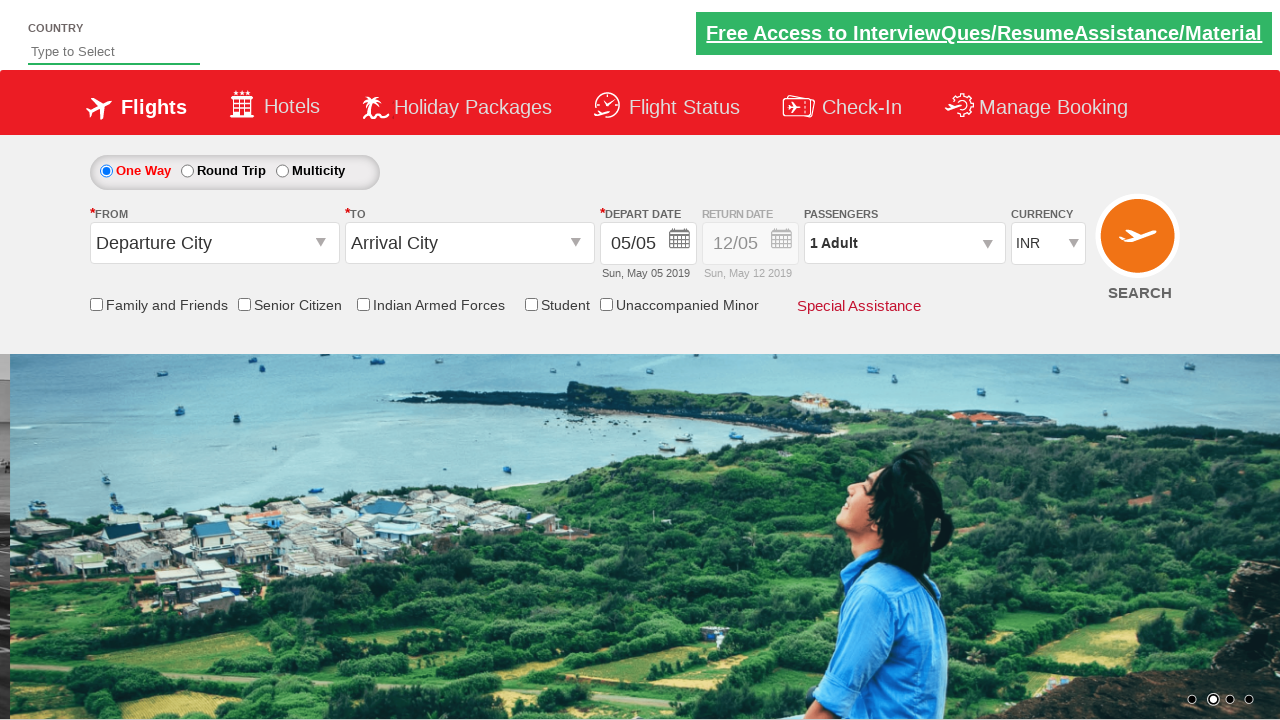

Selected currency option by index 1 (second option) on select[name*='Currency']
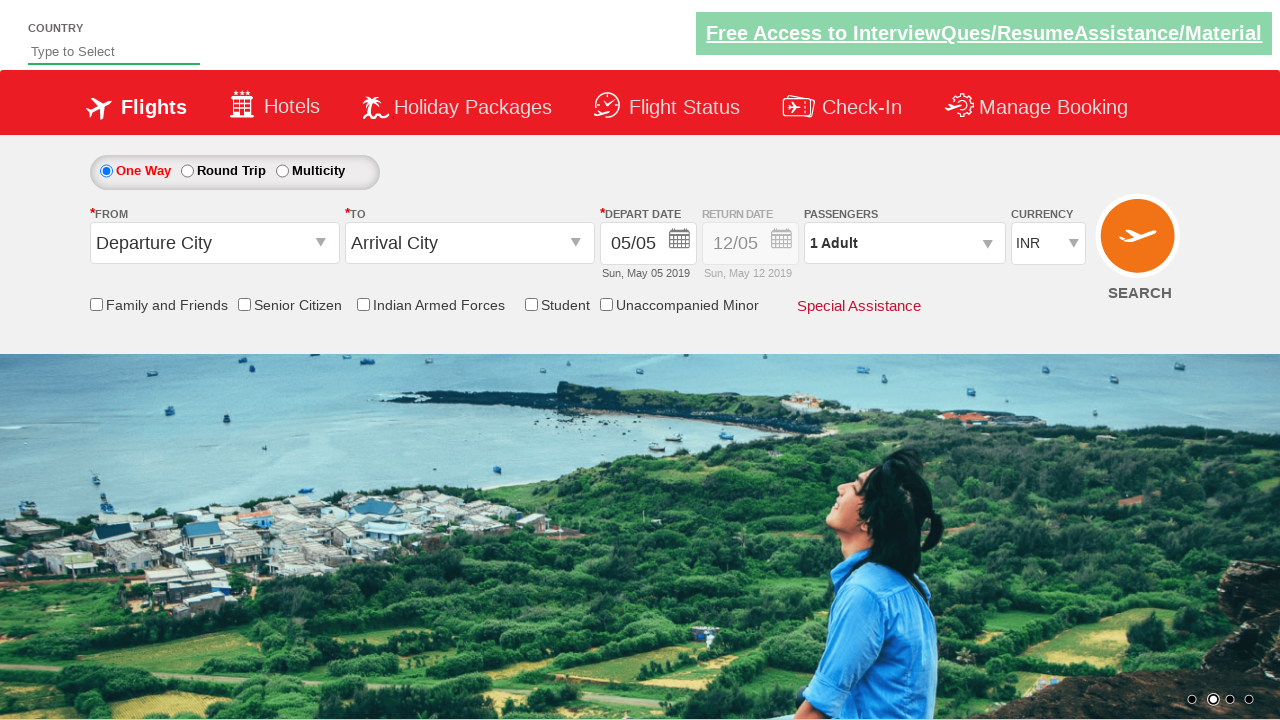

Selected currency option by visible text 'AED' on select[name*='Currency']
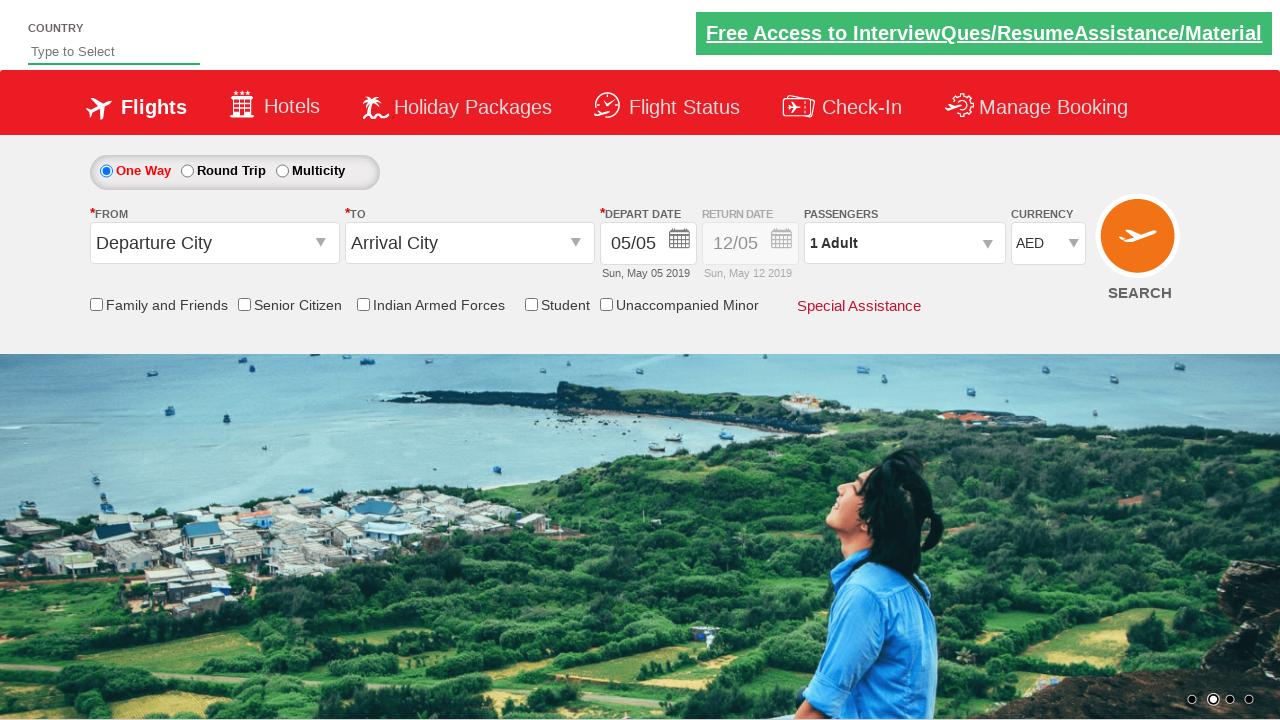

Selected currency option by value 'USD' on select[name*='Currency']
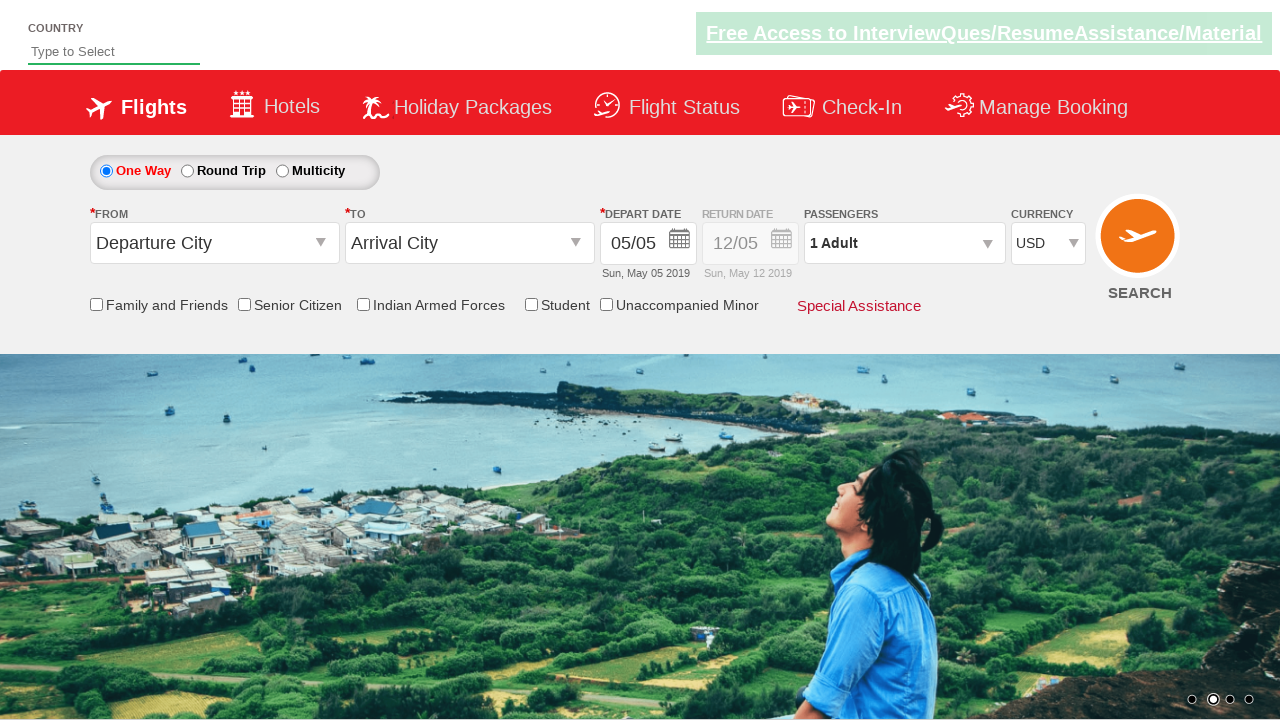

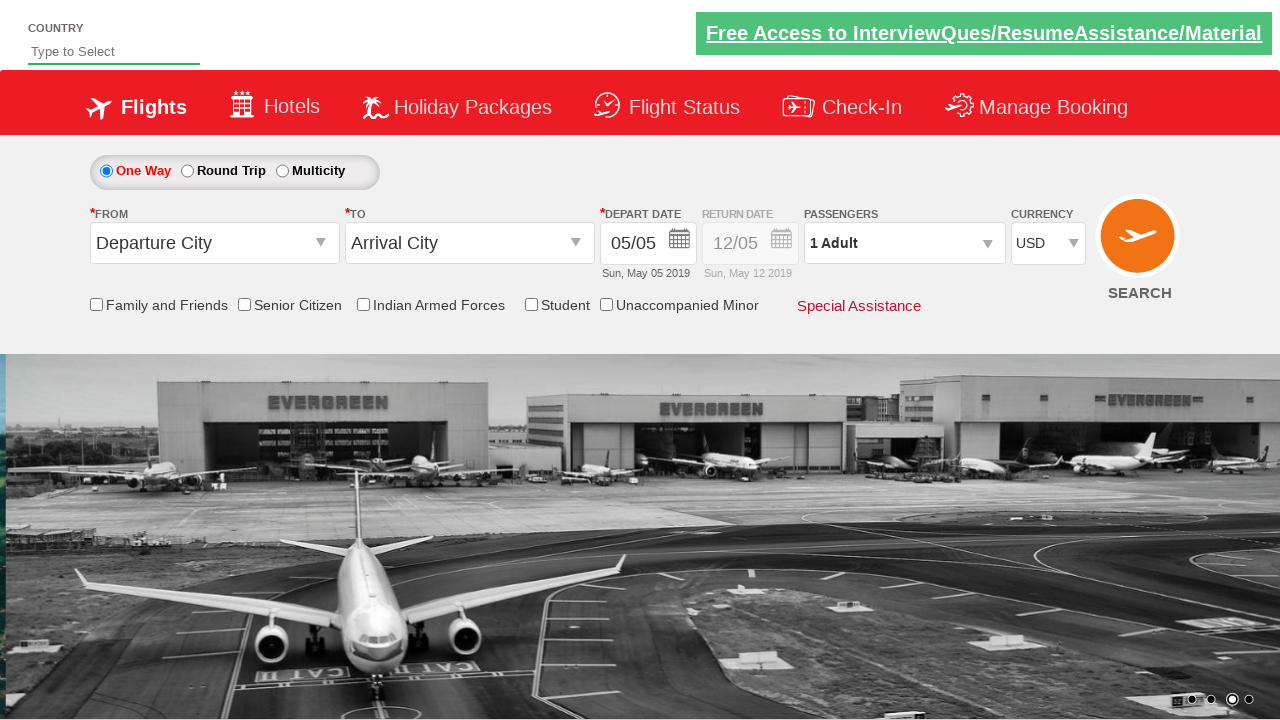